Tests an explicit wait scenario where the script waits for a price to change to $100, clicks a book button, calculates a mathematical function based on a displayed value, enters the result, and submits the form.

Starting URL: https://suninjuly.github.io/explicit_wait2.html

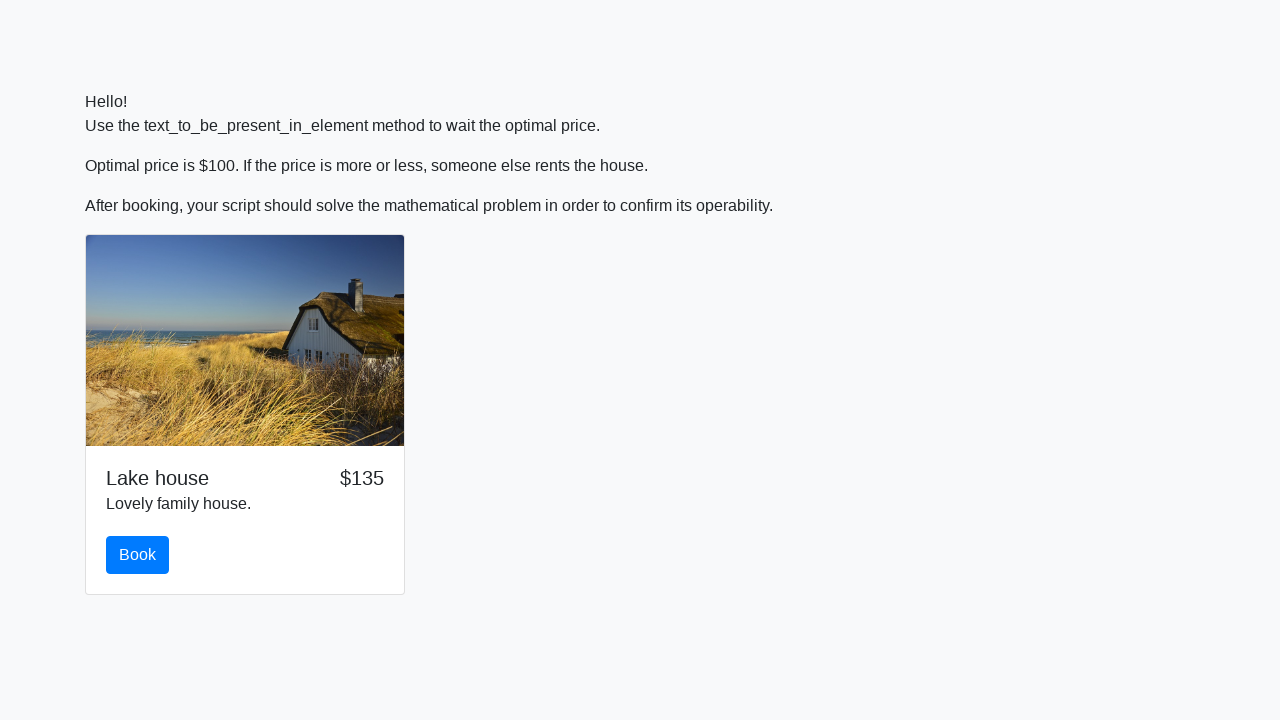

Waited for price to change to $100
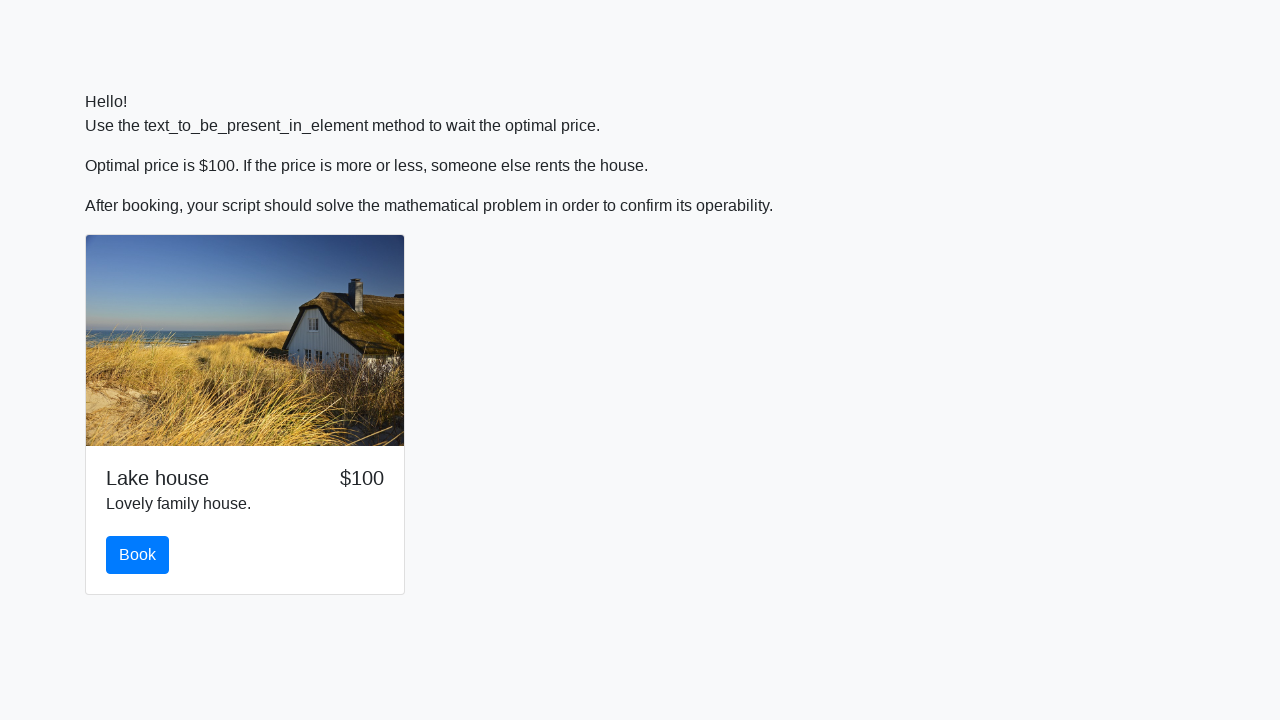

Clicked the book button at (138, 555) on #book
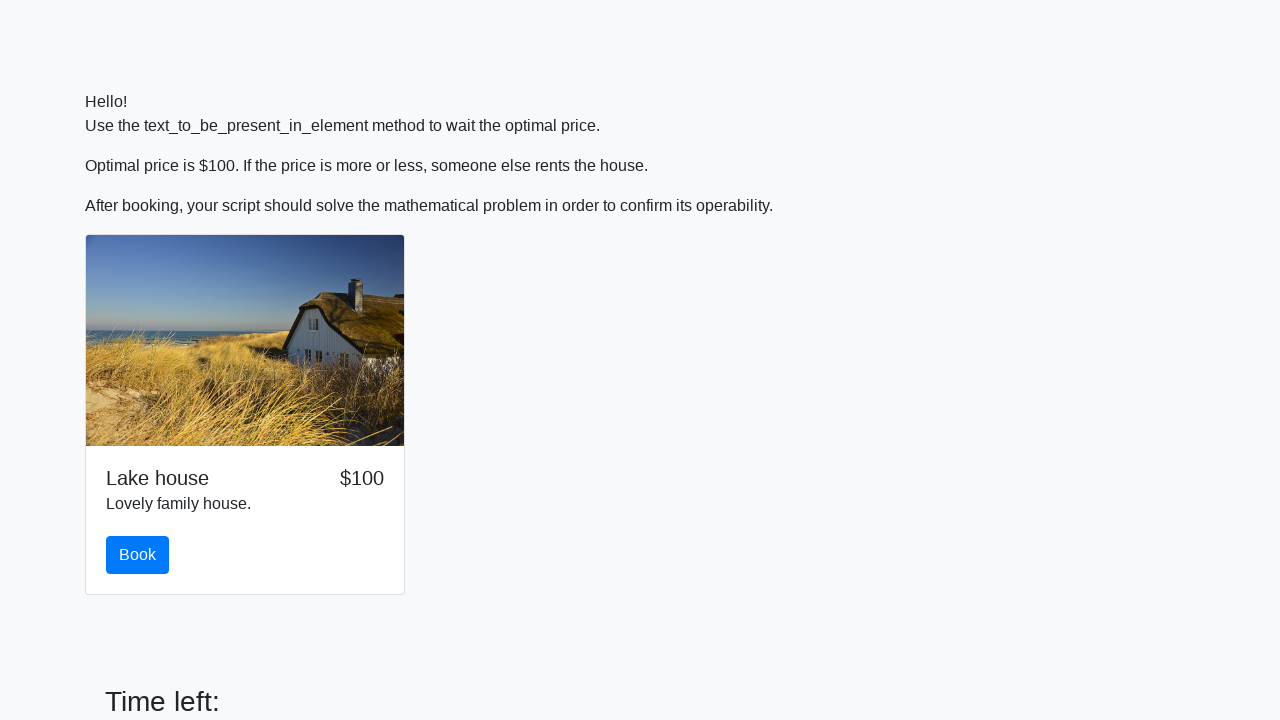

Retrieved X value from the page
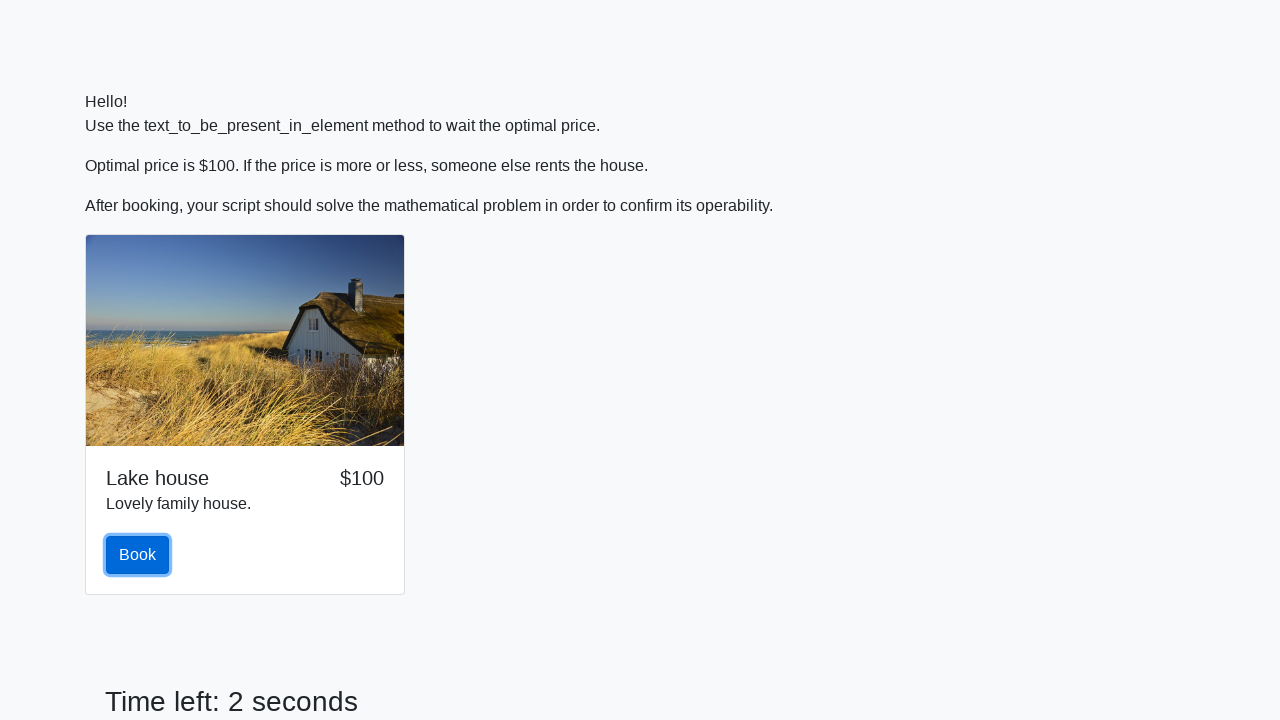

Parsed X value as integer: 287
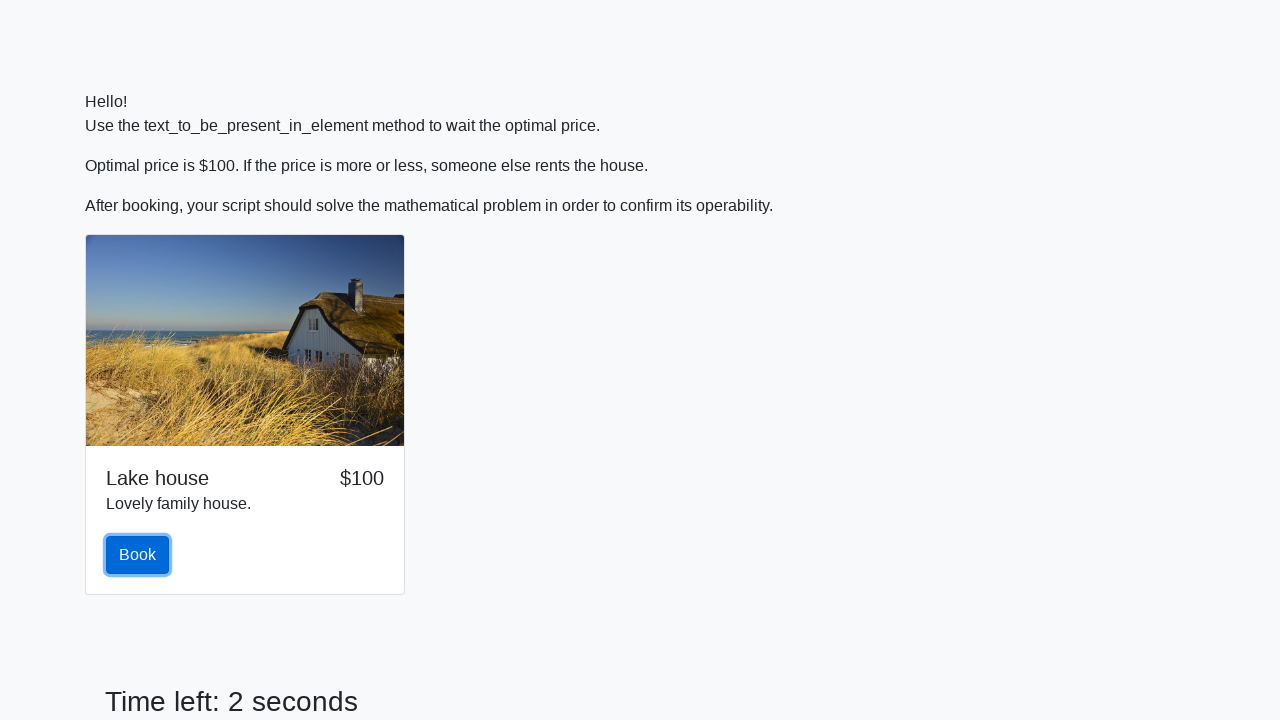

Calculated mathematical function result: log(abs(12 * sin(287))) = 2.3772556776007496
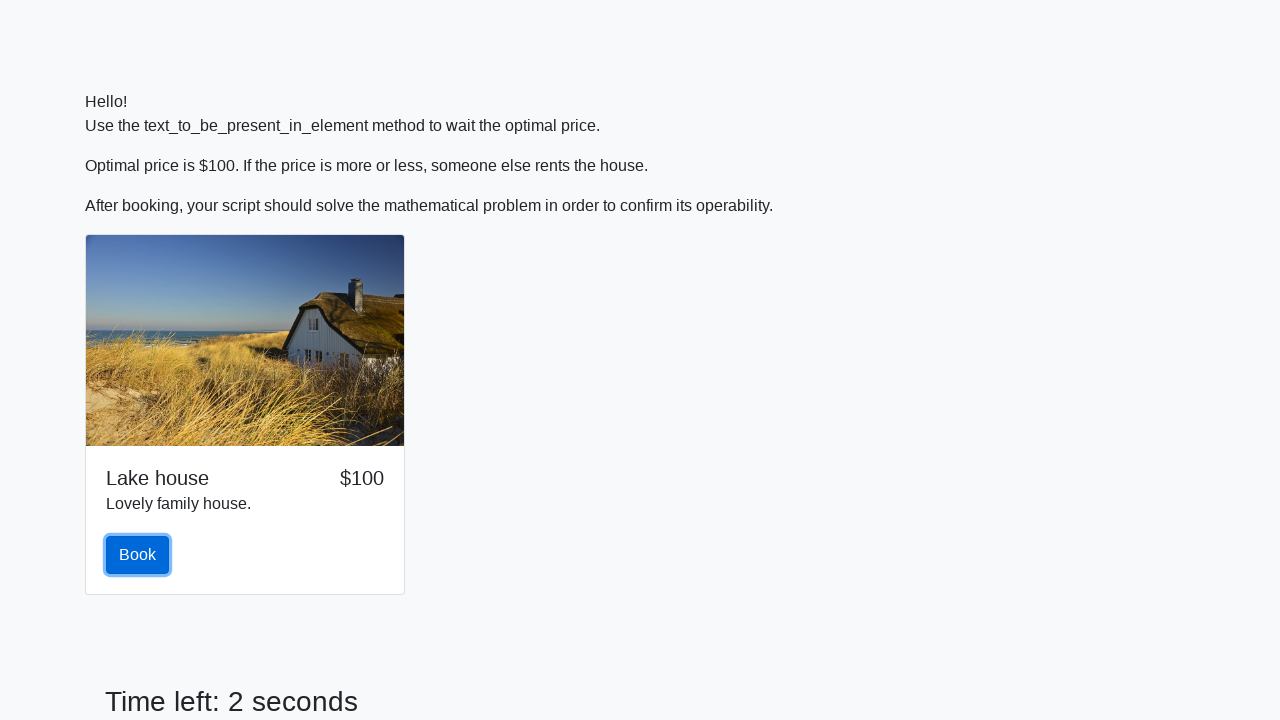

Filled answer field with calculated value: 2.3772556776007496 on #answer
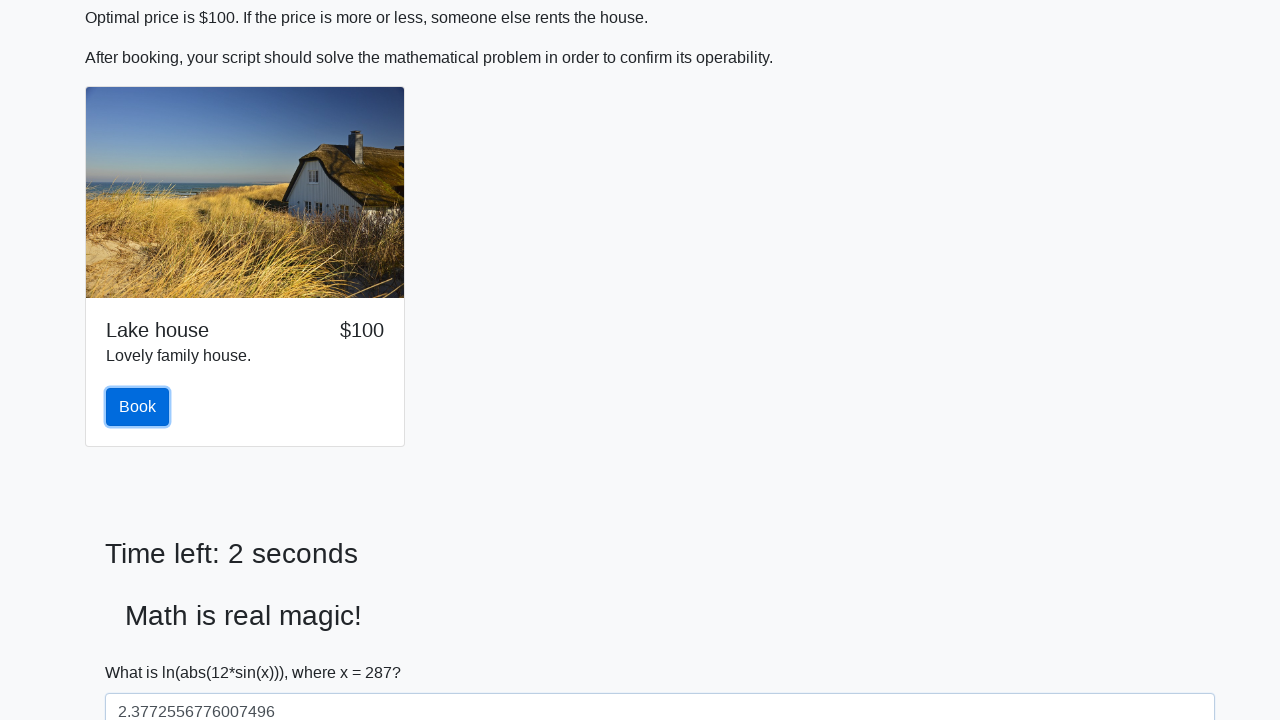

Clicked the solve/submit button at (143, 651) on #solve
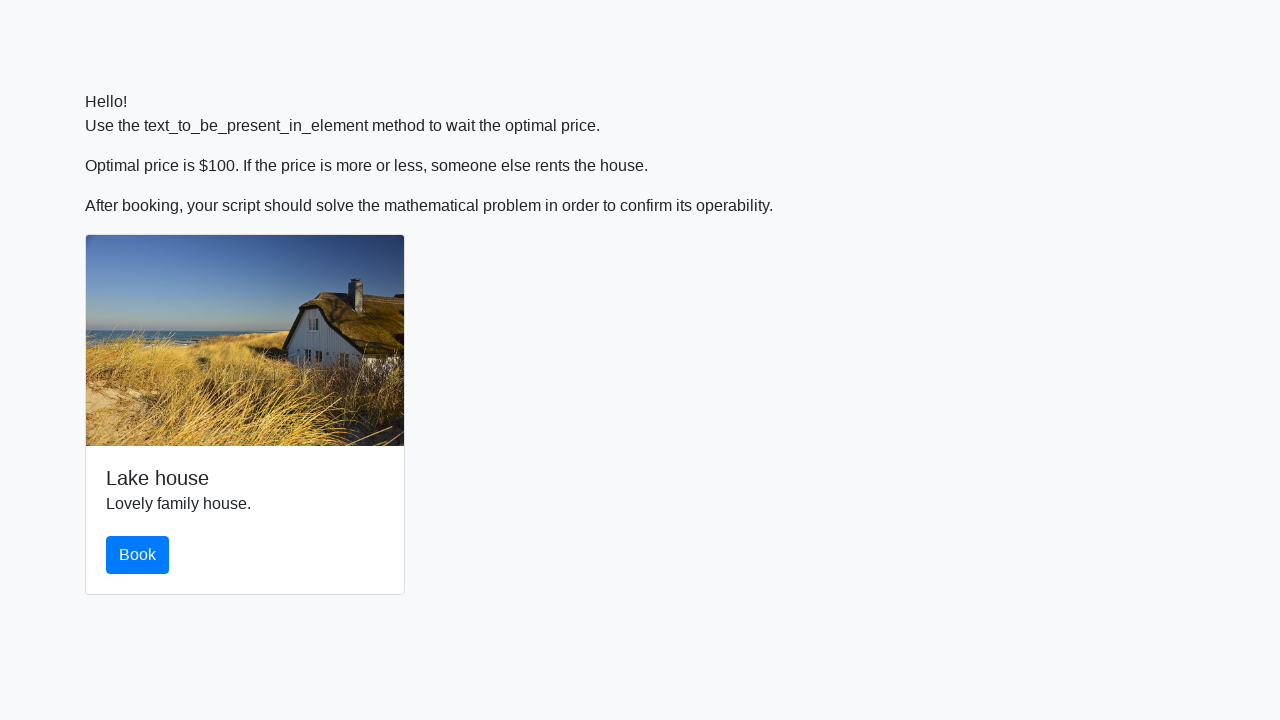

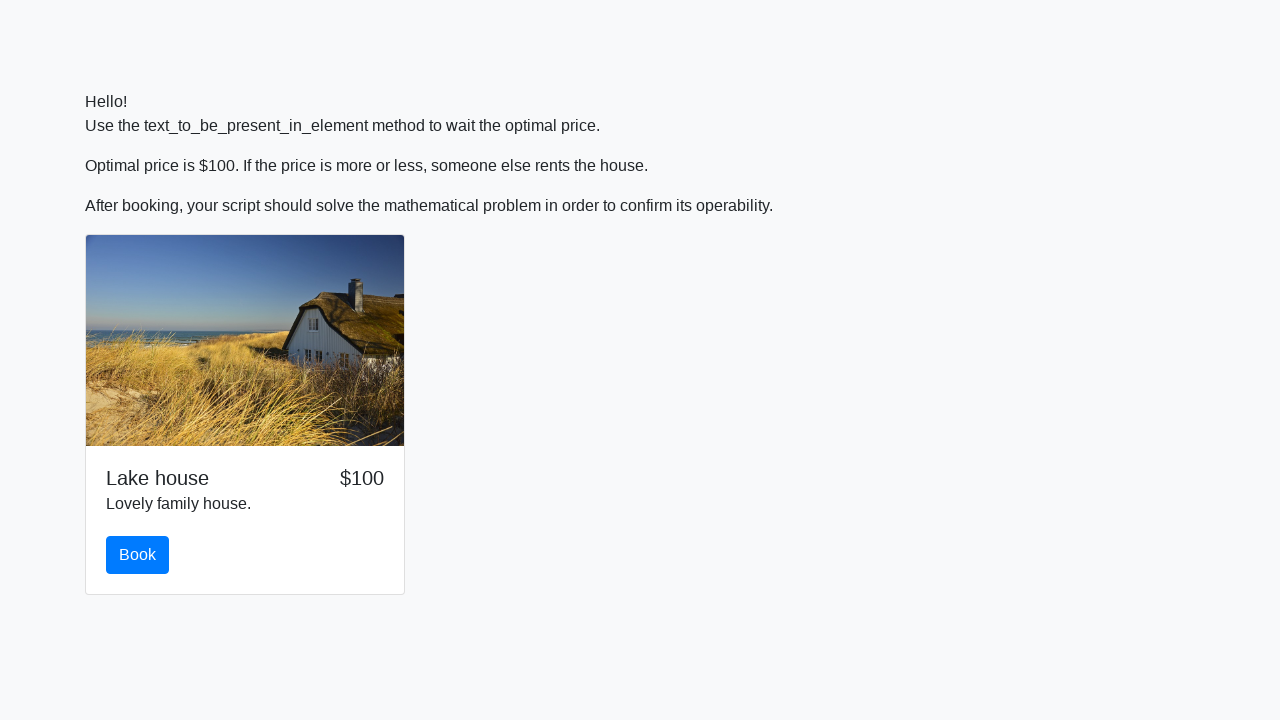